Performs a drag and drop action from box A to a target offset position based on box B's coordinates

Starting URL: https://crossbrowsertesting.github.io/drag-and-drop

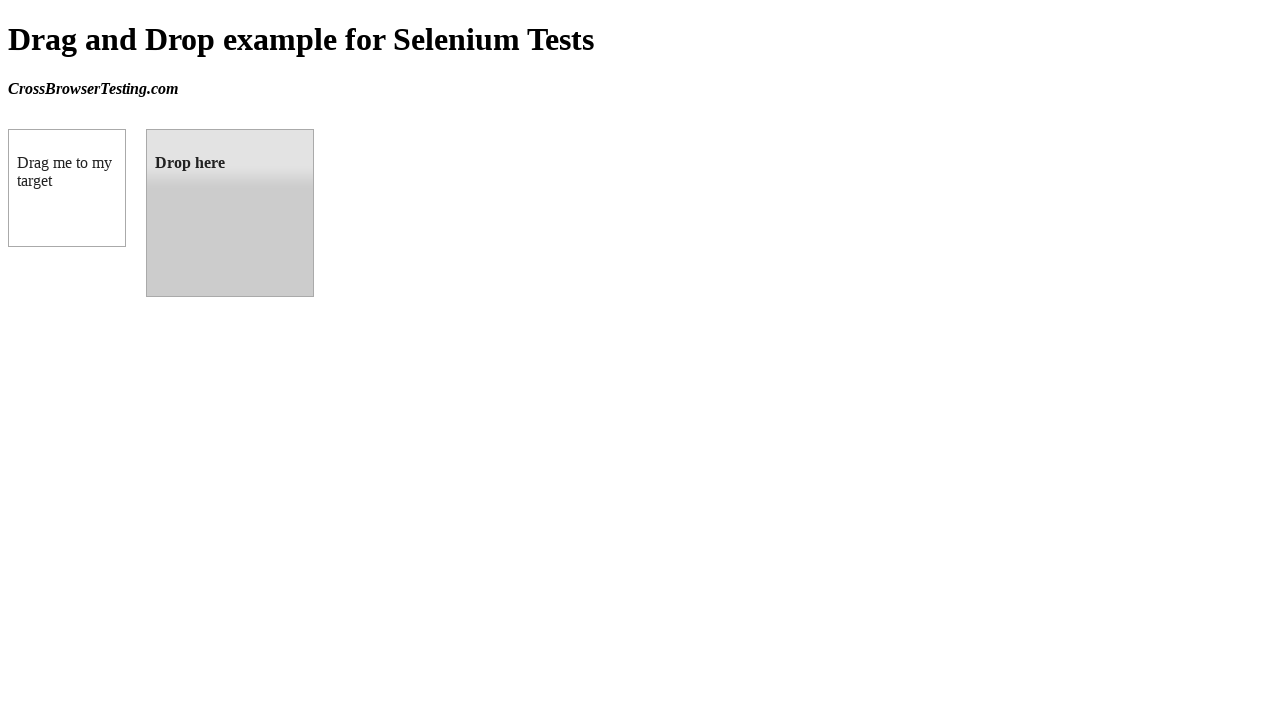

Located draggable source element
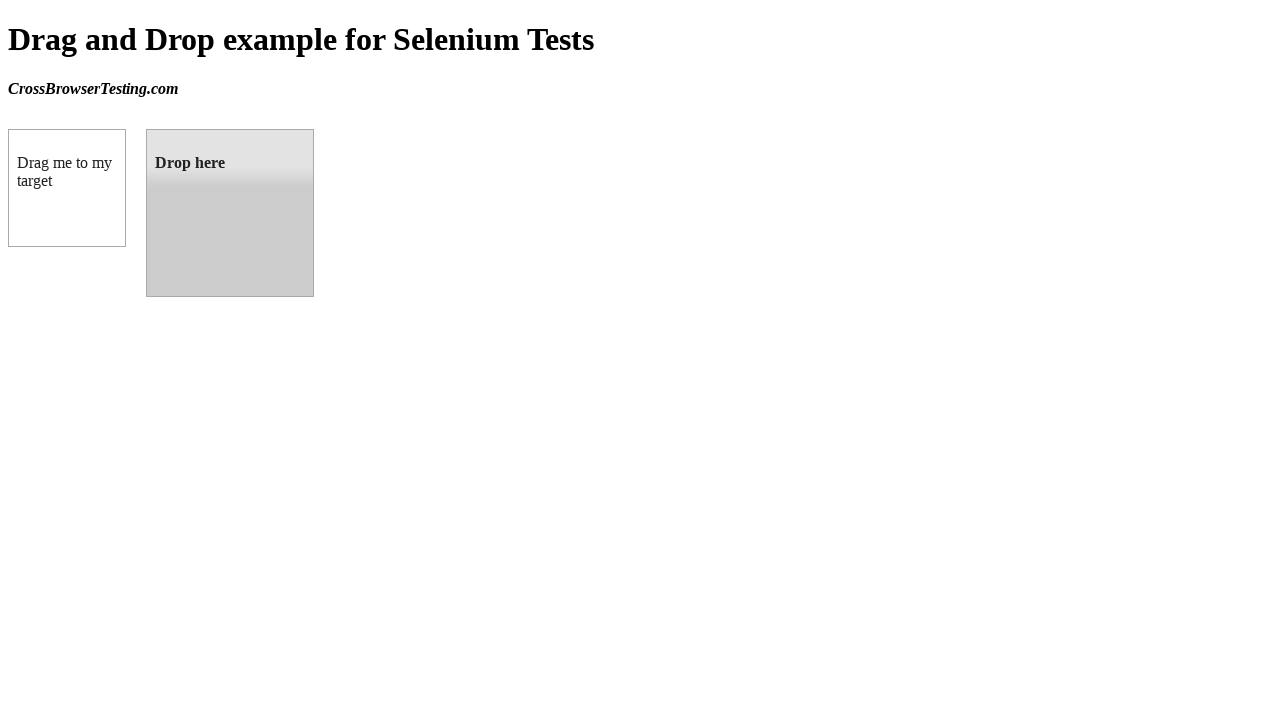

Located droppable target element
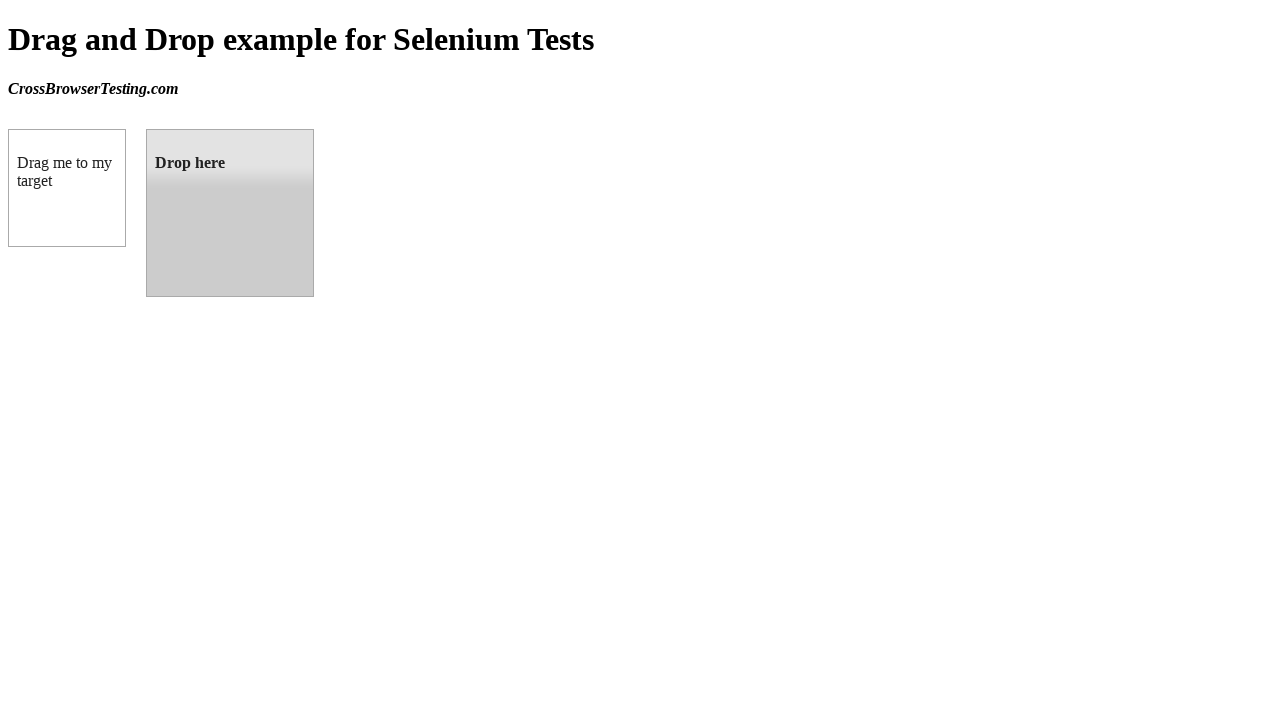

Source element became visible
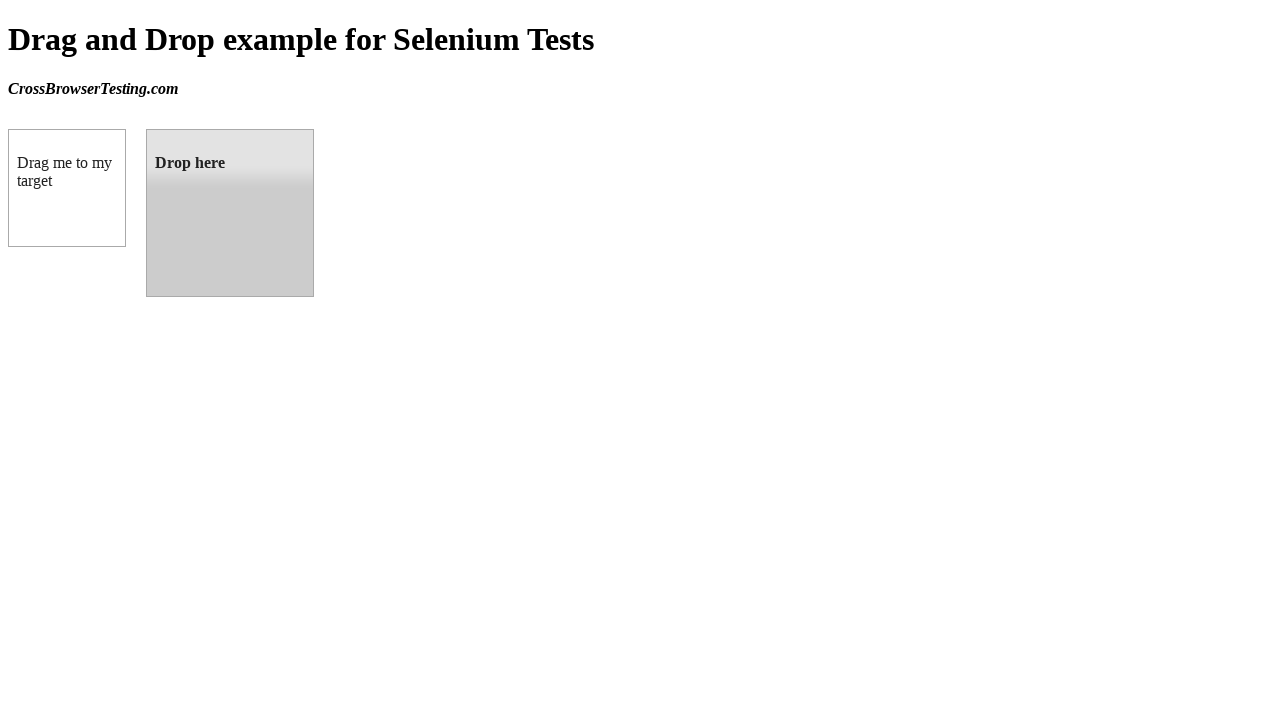

Target element became visible
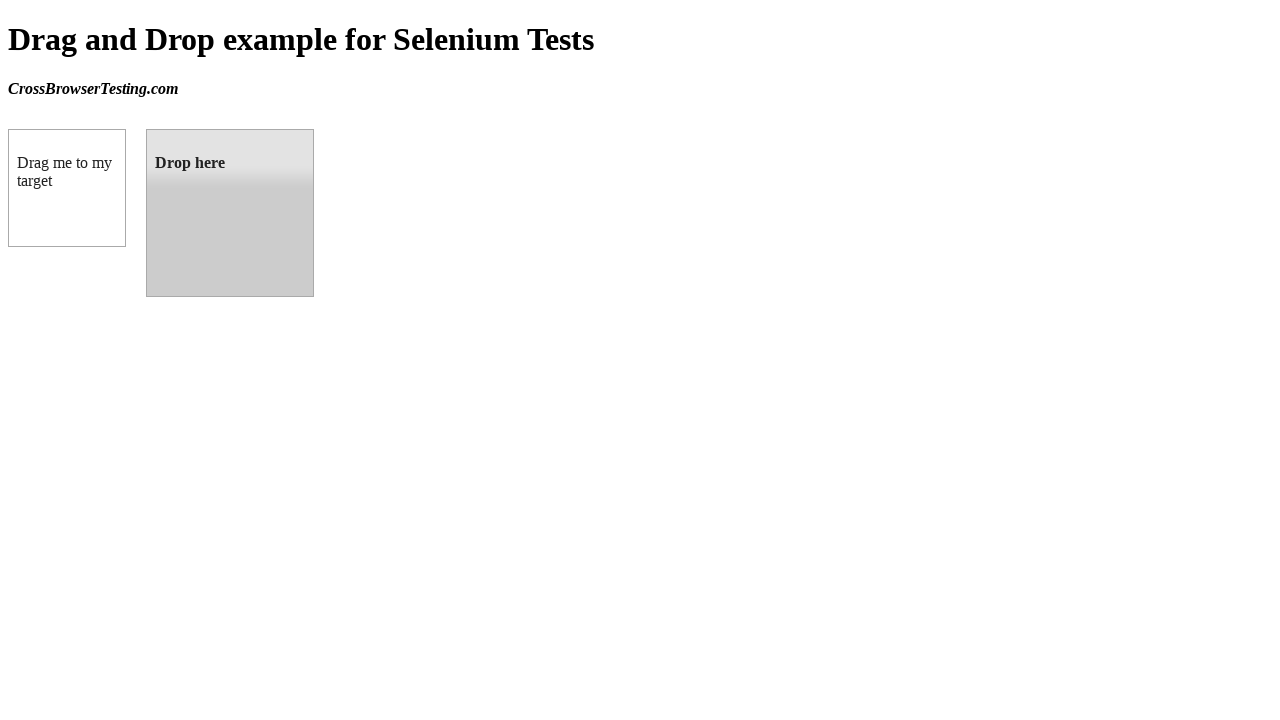

Retrieved target element bounding box coordinates
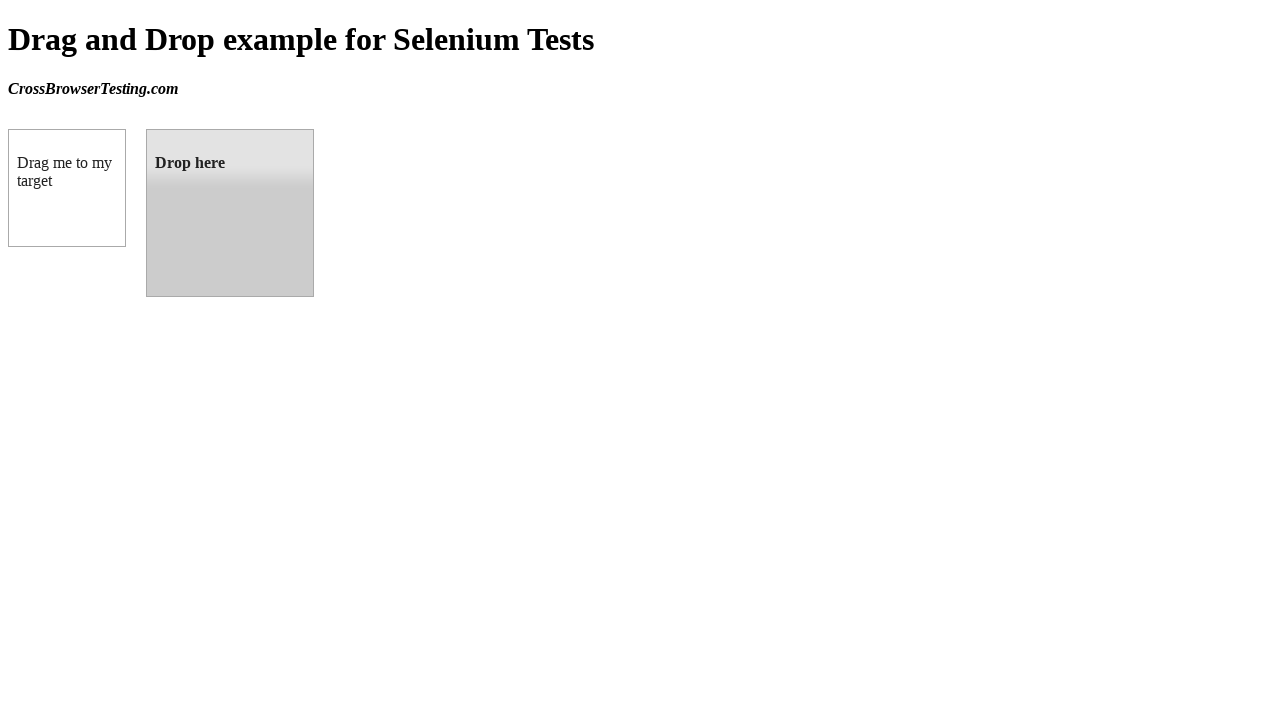

Performed drag and drop from source element to target element at (230, 213)
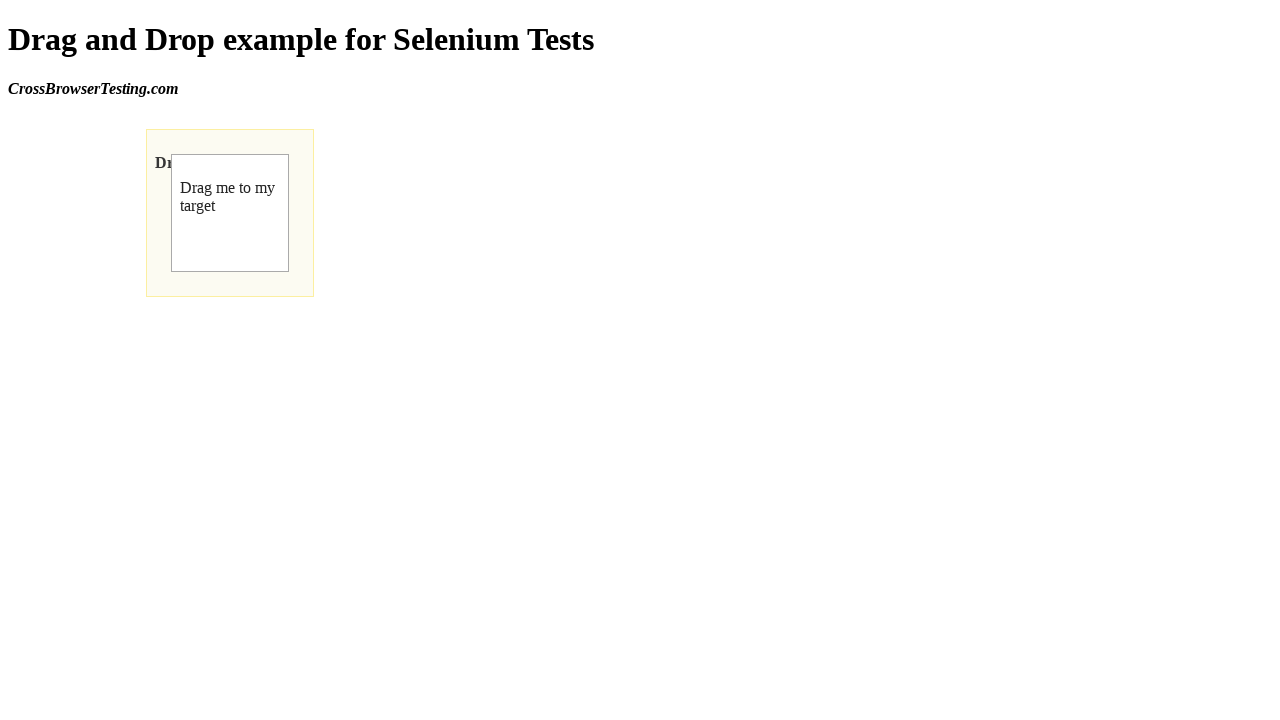

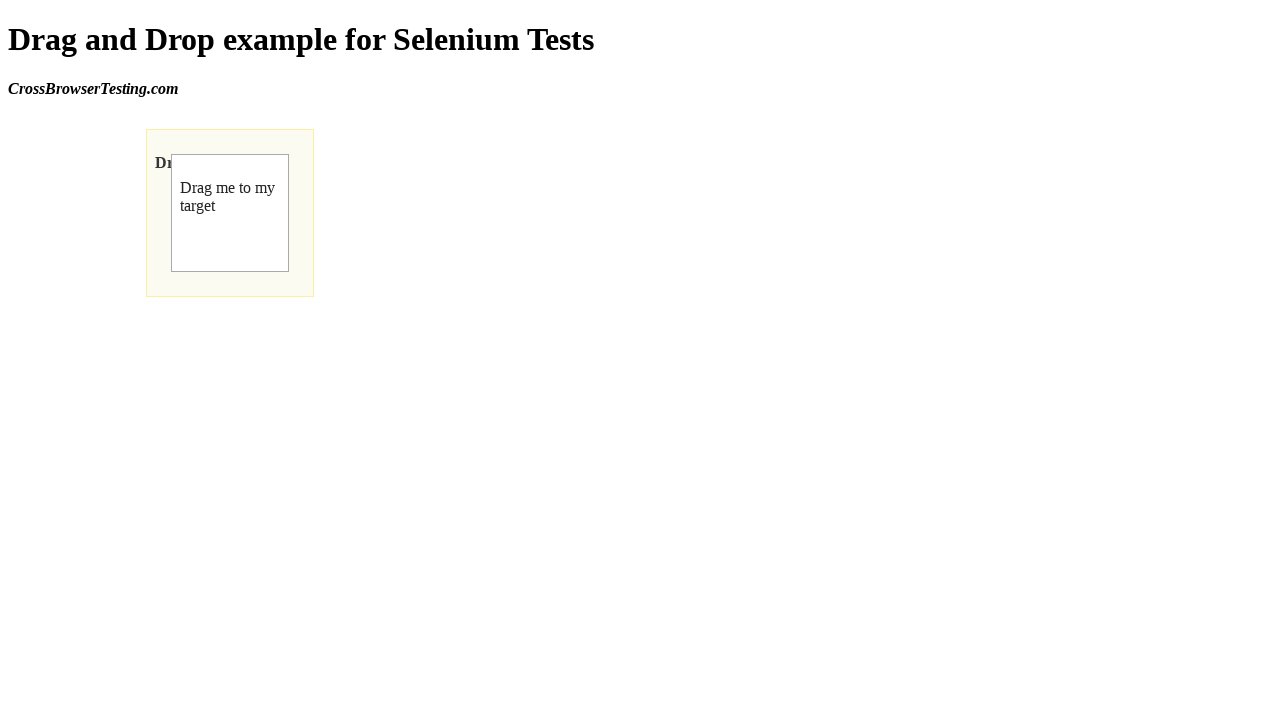